Tests a practice form by entering a first name and clicking the submit button

Starting URL: https://www.techlistic.com/p/selenium-practice-form.html

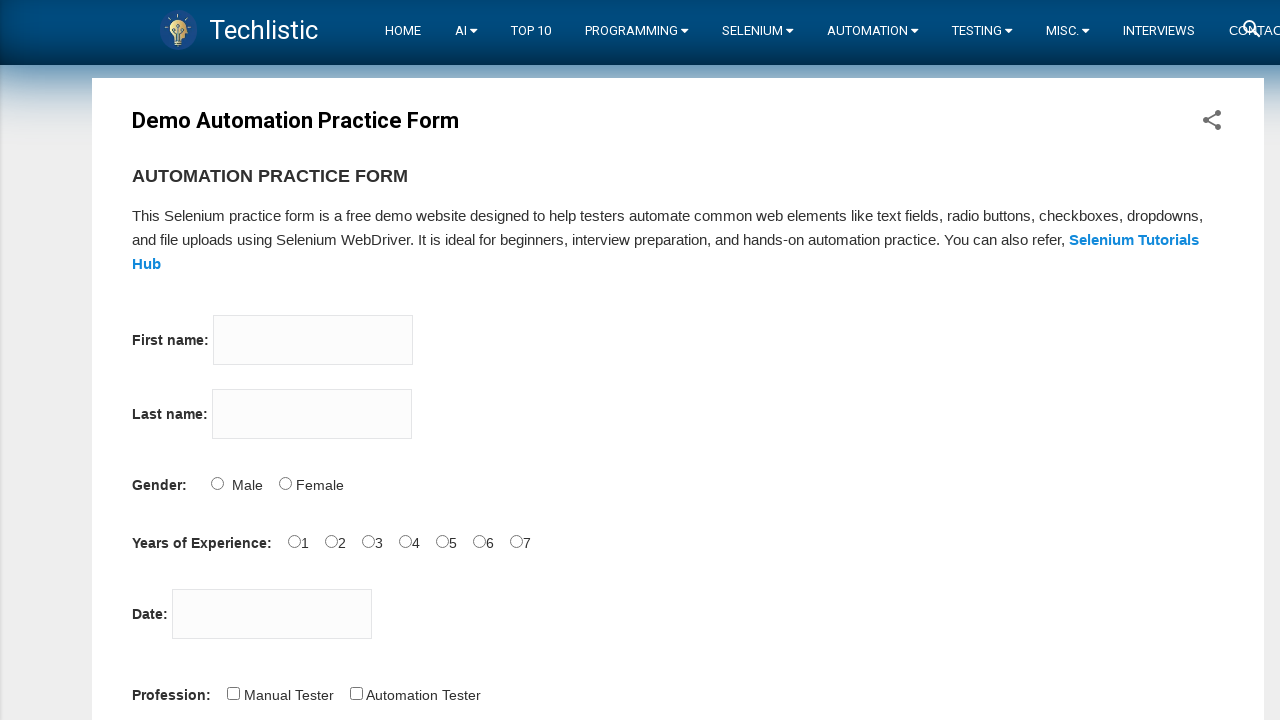

Clicked on firstname input field at (313, 340) on input[name='firstname']
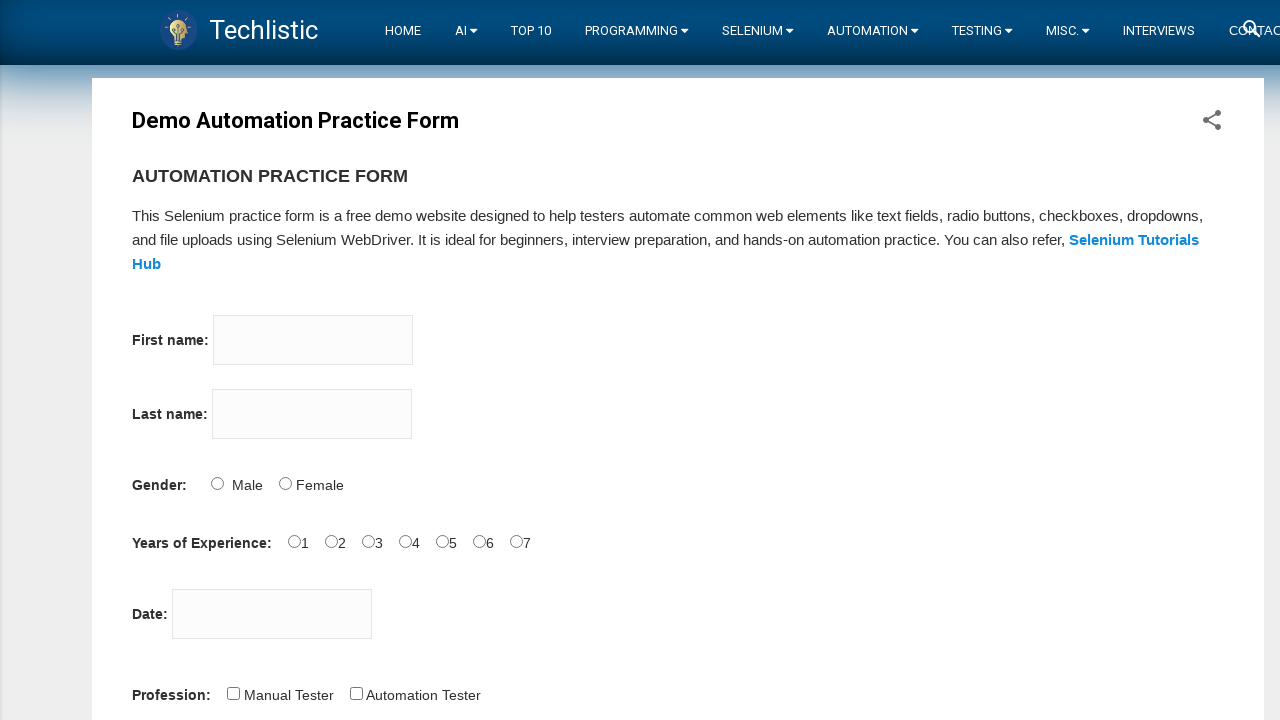

Entered 'Tom' in firstname field on input[name='firstname']
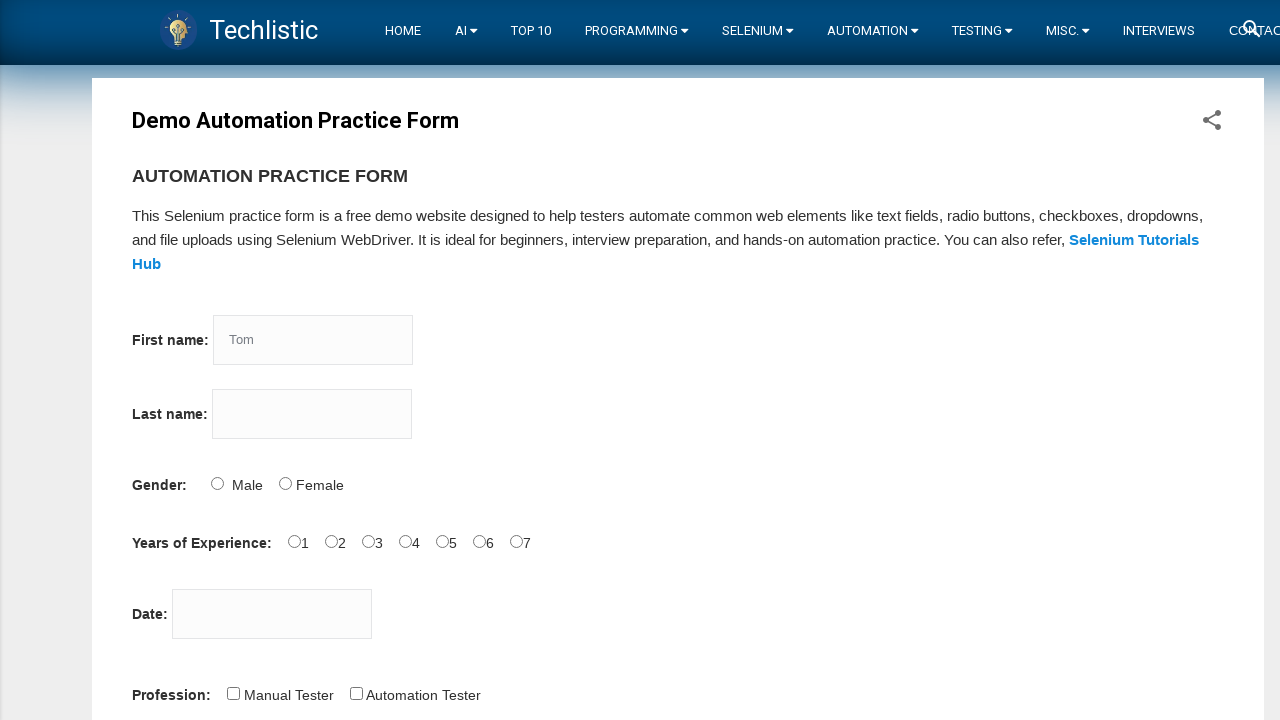

Clicked submit button at (157, 360) on #submit
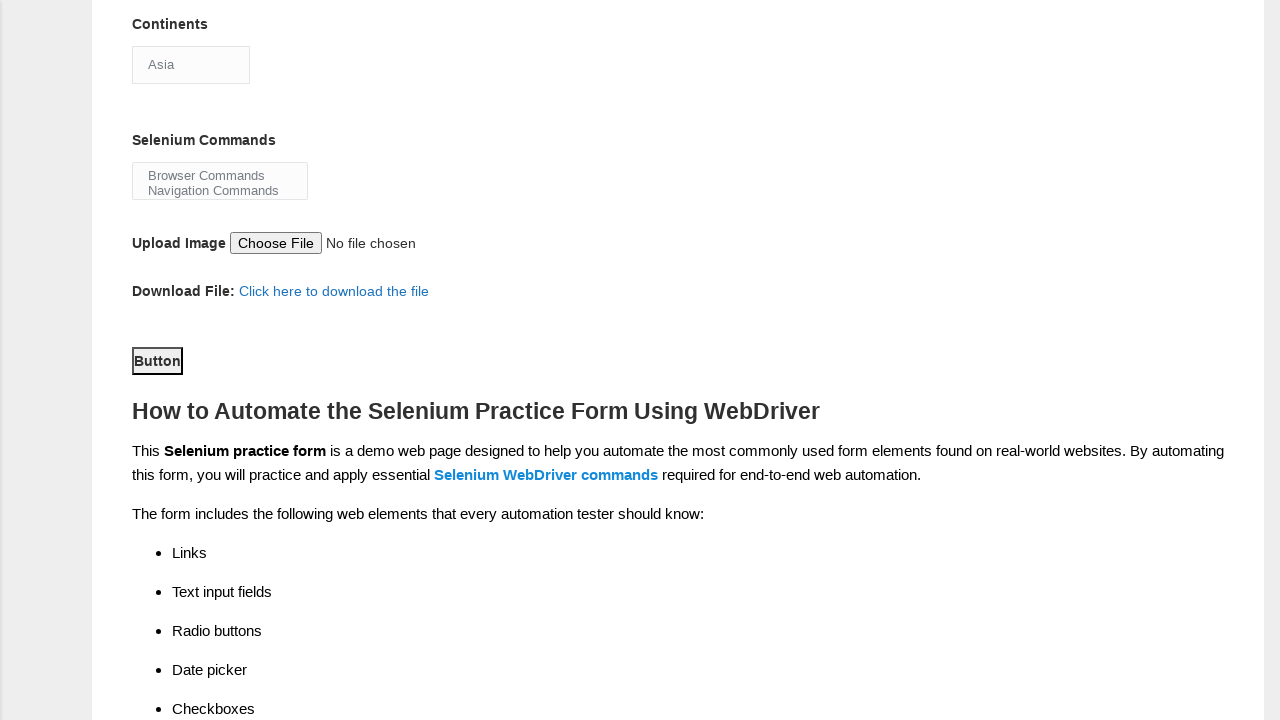

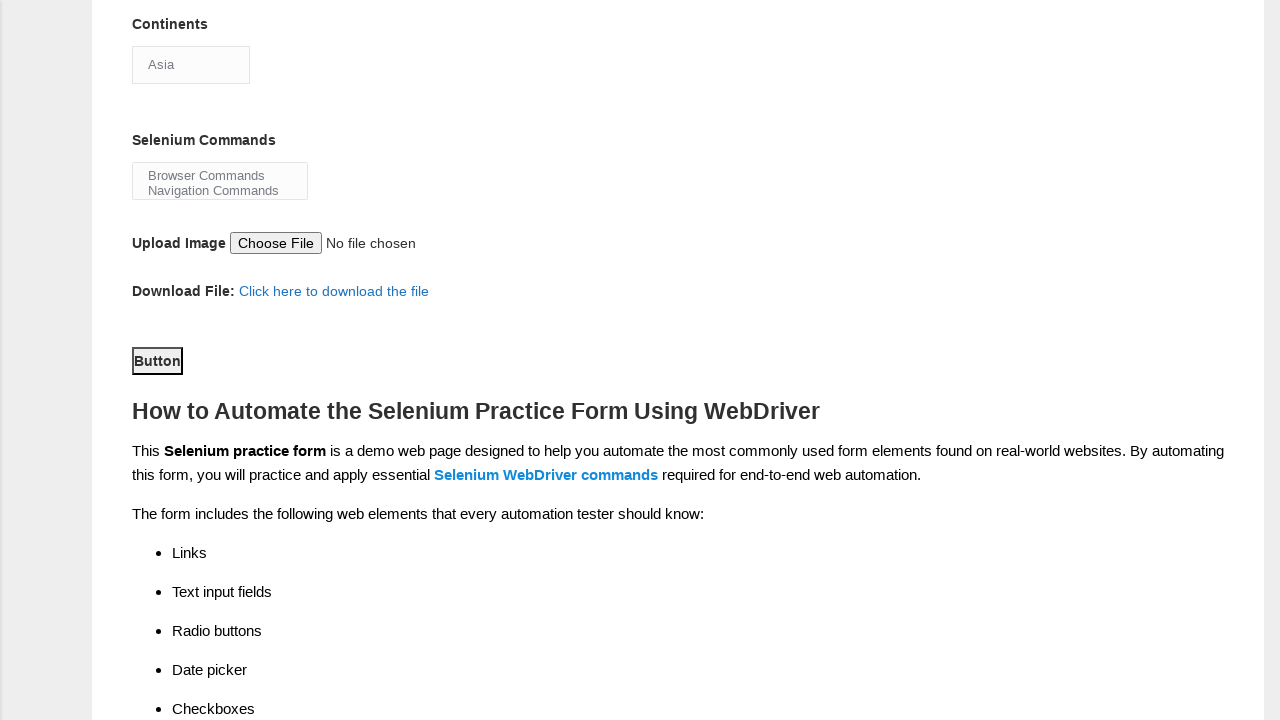